Navigates to Samsung Singapore's website and verifies the page loads by checking the title

Starting URL: https://www.samsung.com/sg

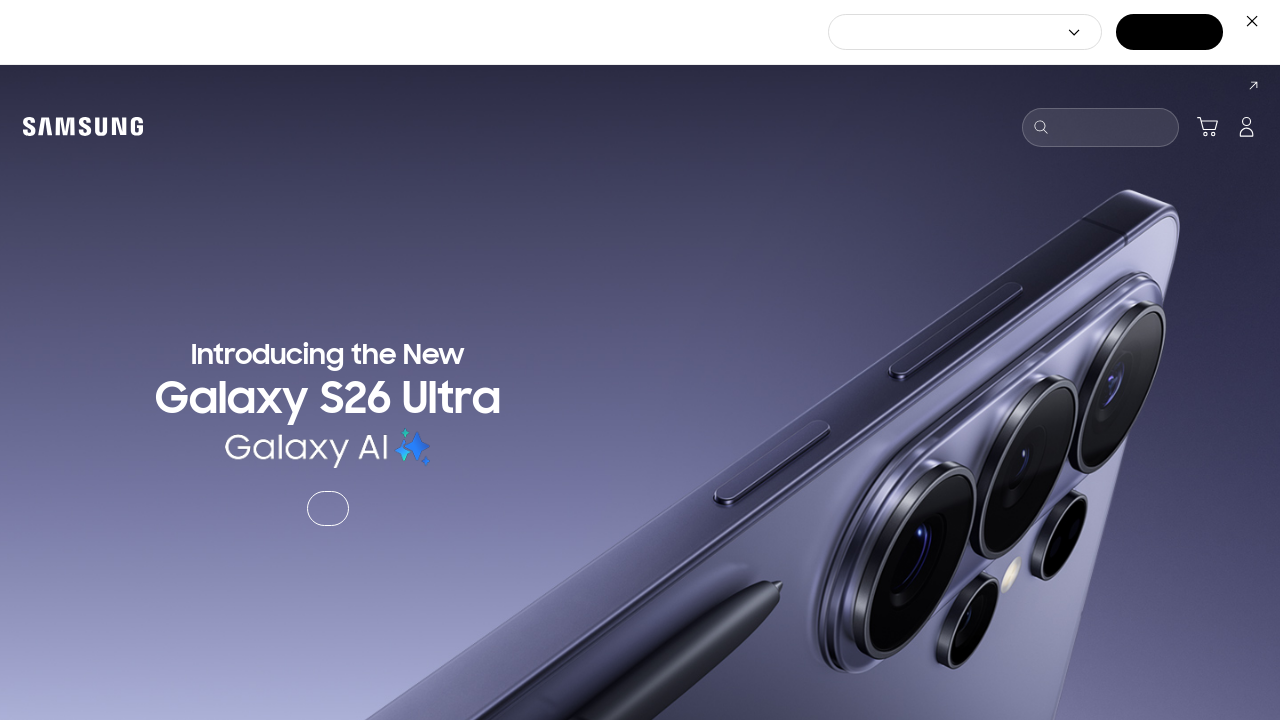

Navigated to Samsung Singapore website
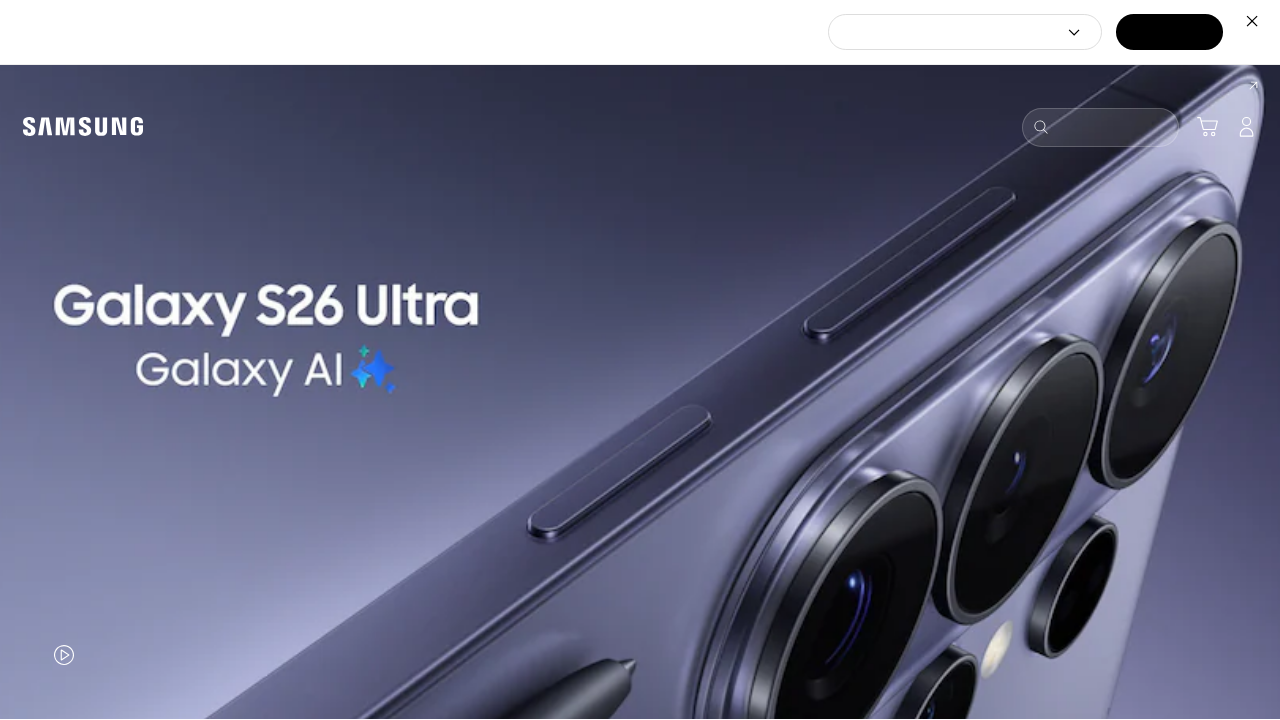

Waited for page to reach domcontentloaded state
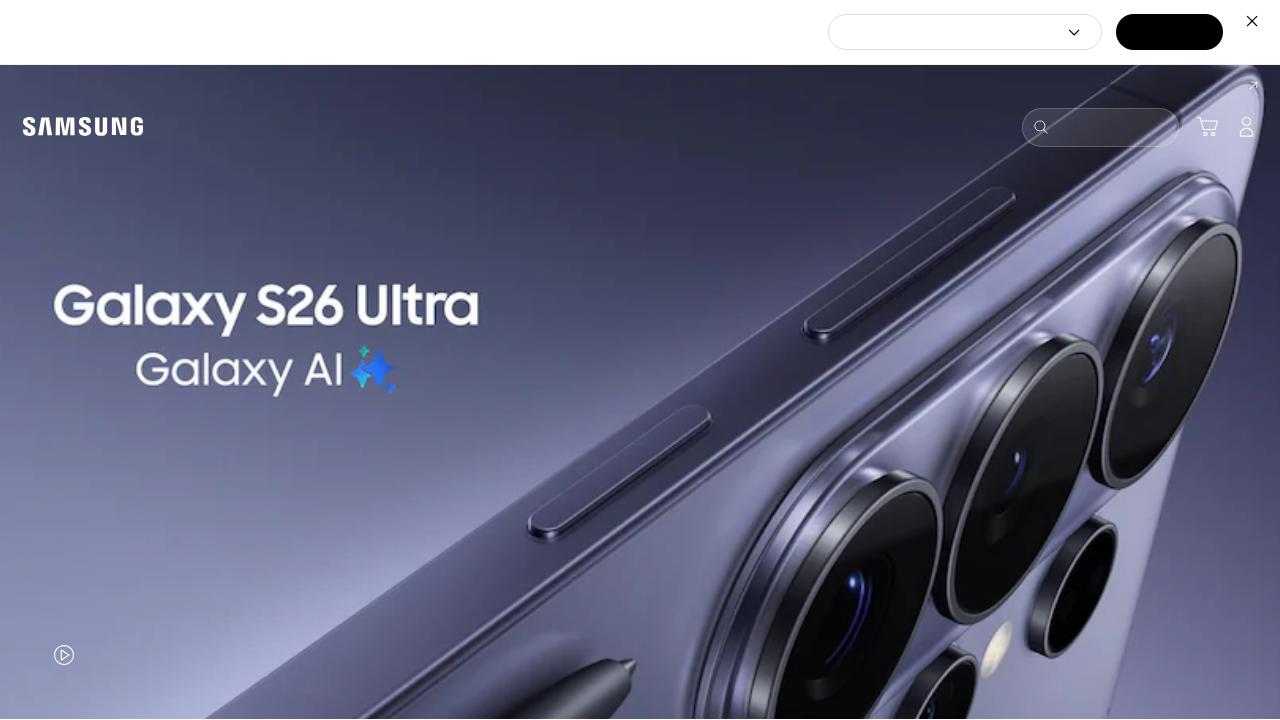

Verified page title is not empty - page loaded successfully
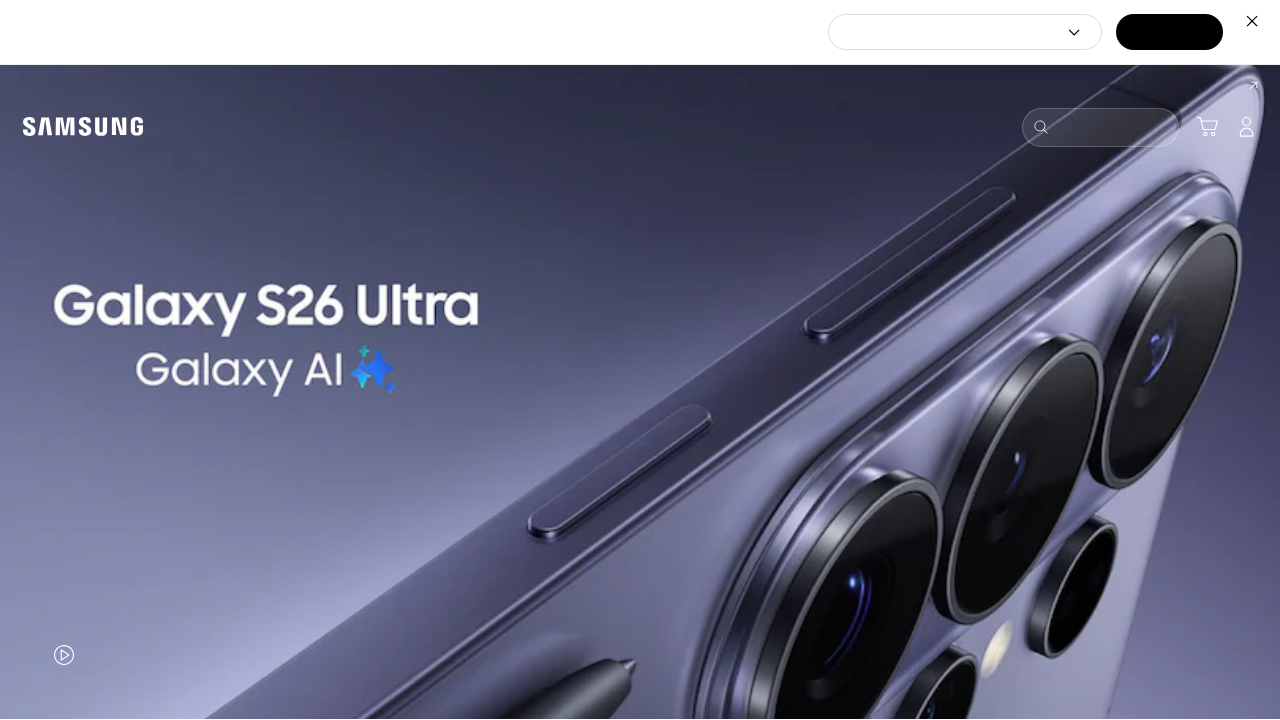

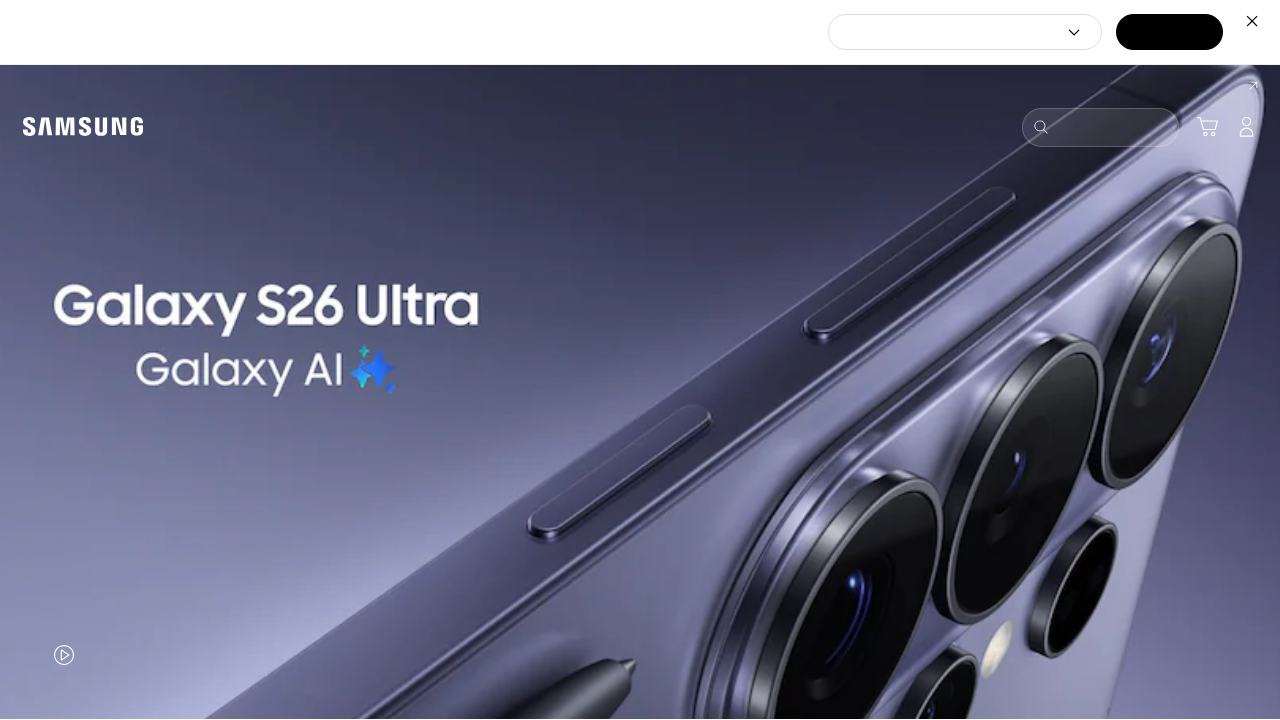